Tests dynamic content loading by clicking a start button and waiting for a hidden element to become visible after loading completes.

Starting URL: https://the-internet.herokuapp.com/dynamic_loading/1

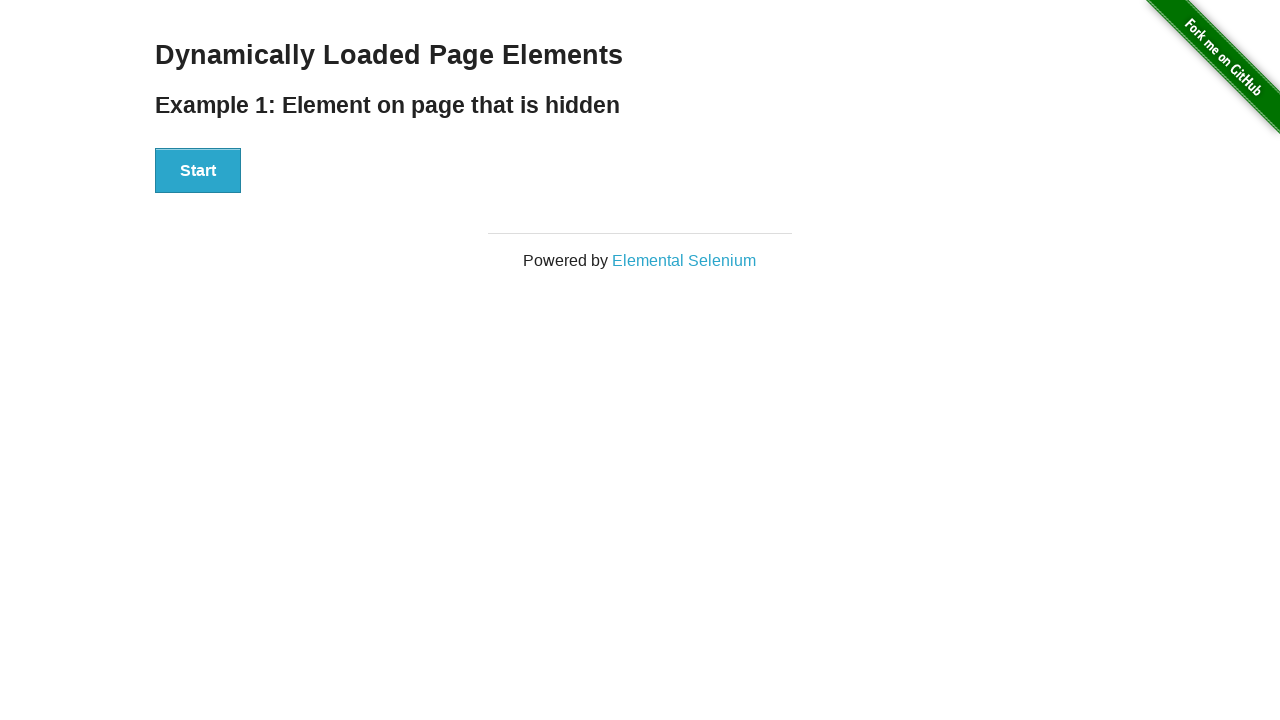

Clicked start button to trigger dynamic content loading at (198, 171) on xpath=//div[@id='start']/button
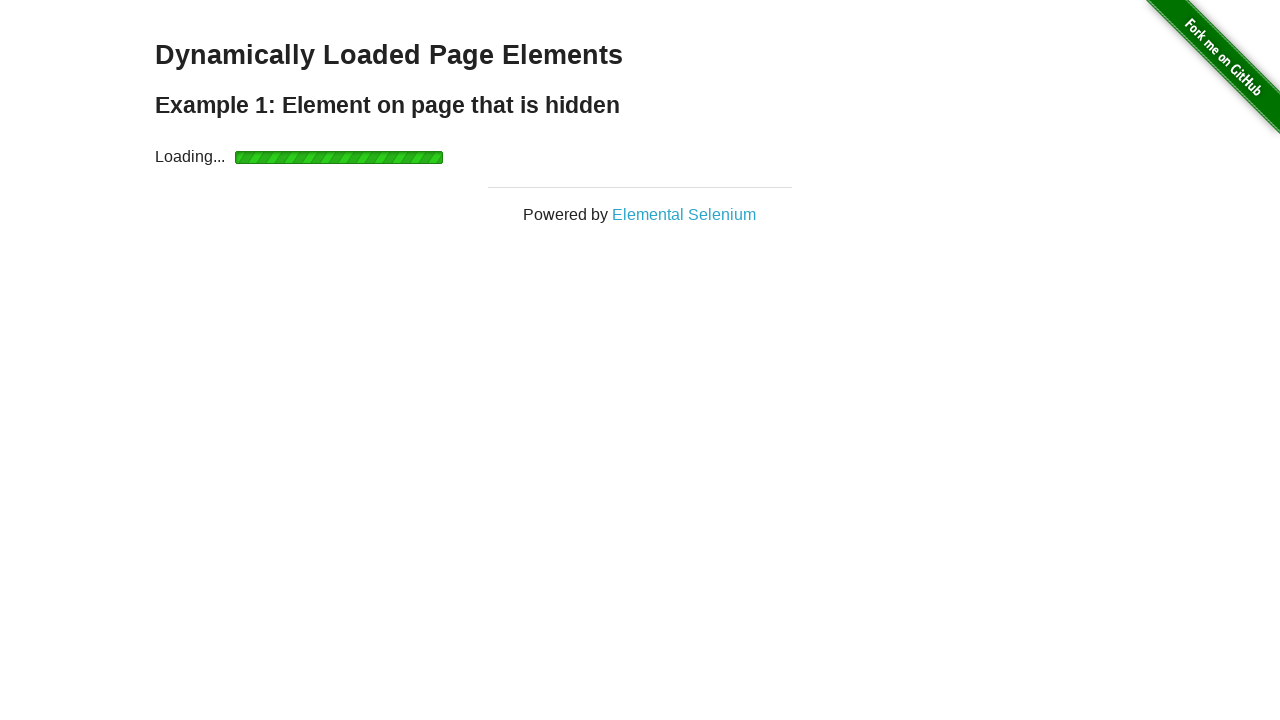

Waited for hidden element to become visible after loading completed
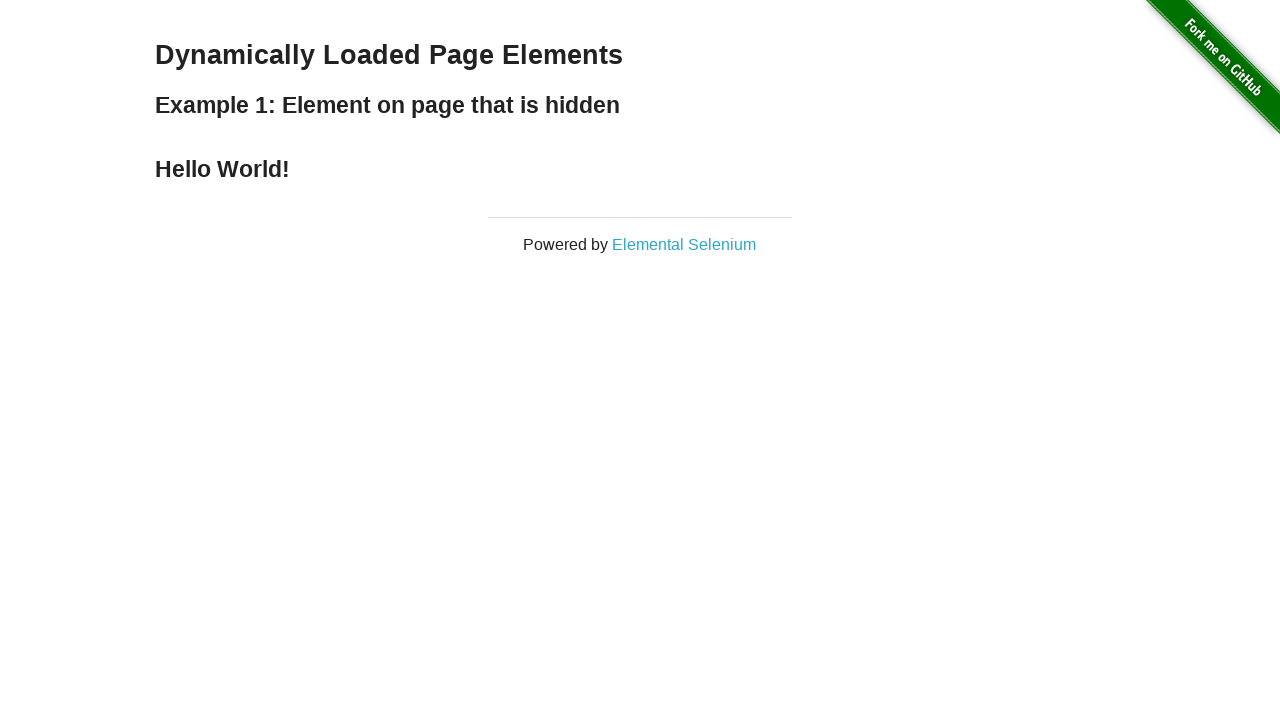

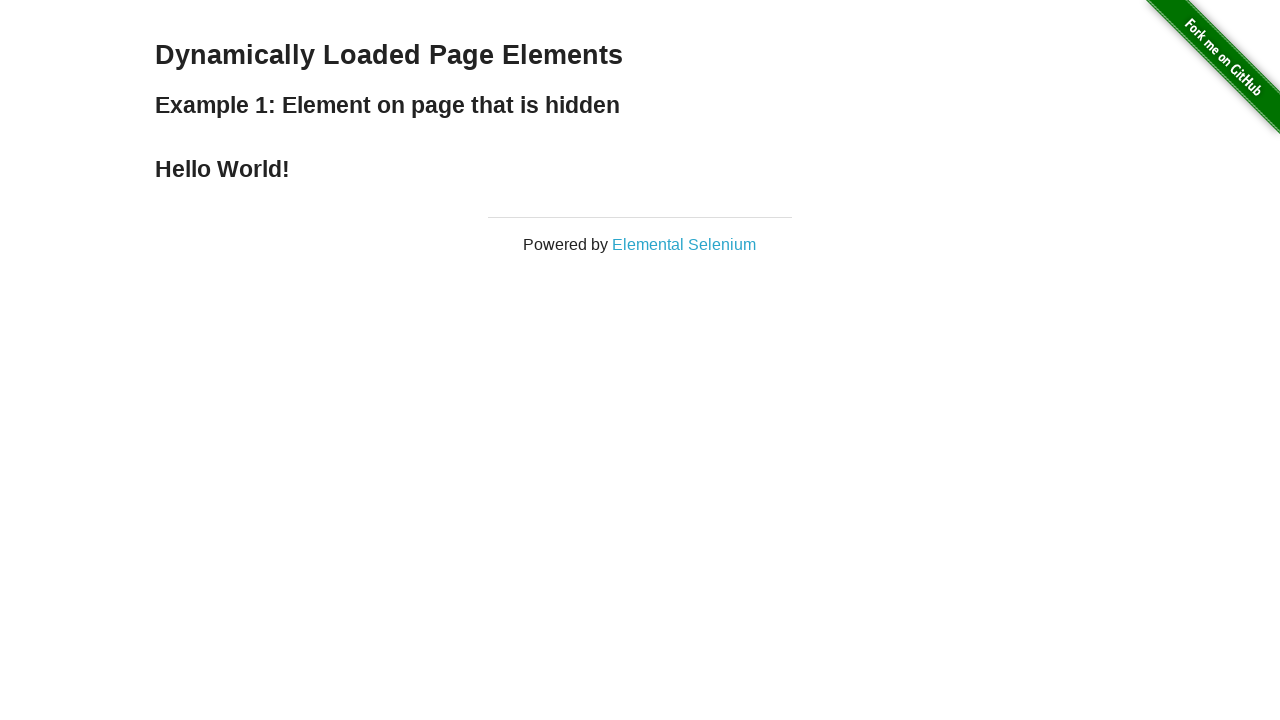